Navigates to the upload page and clicks the file submit button to test basic page interaction

Starting URL: https://the-internet.herokuapp.com/upload

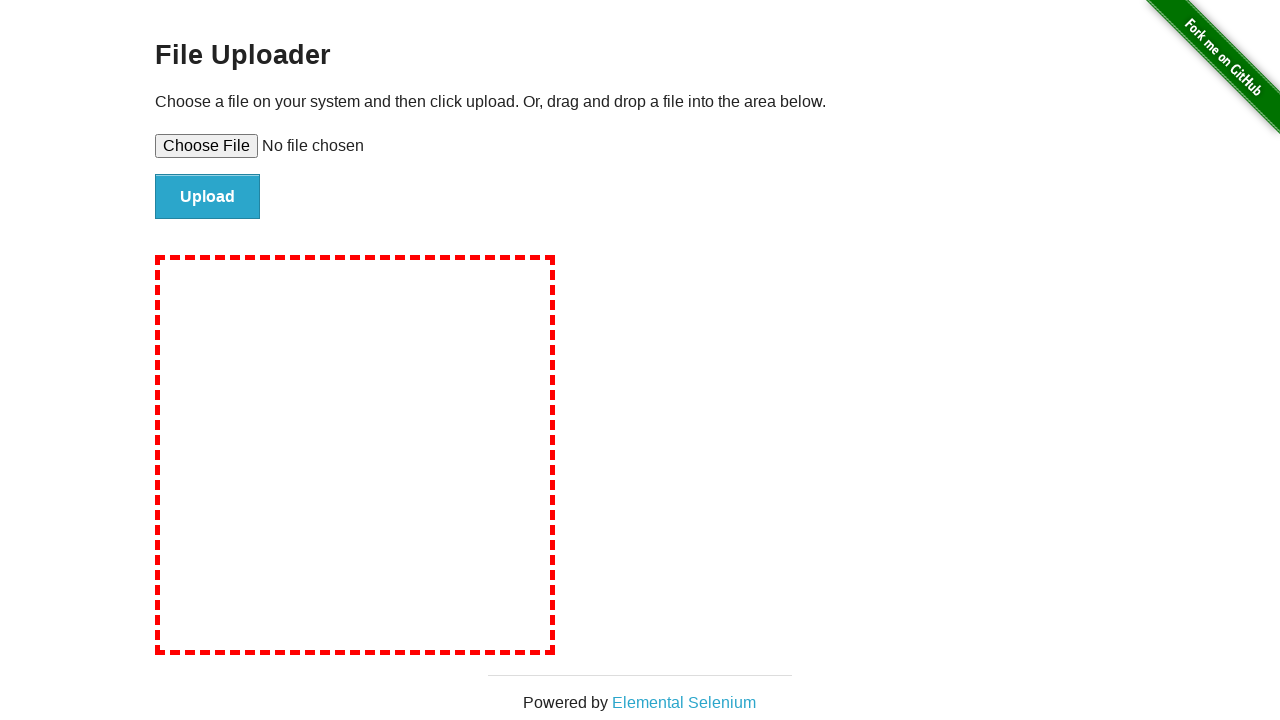

Navigated to the upload page
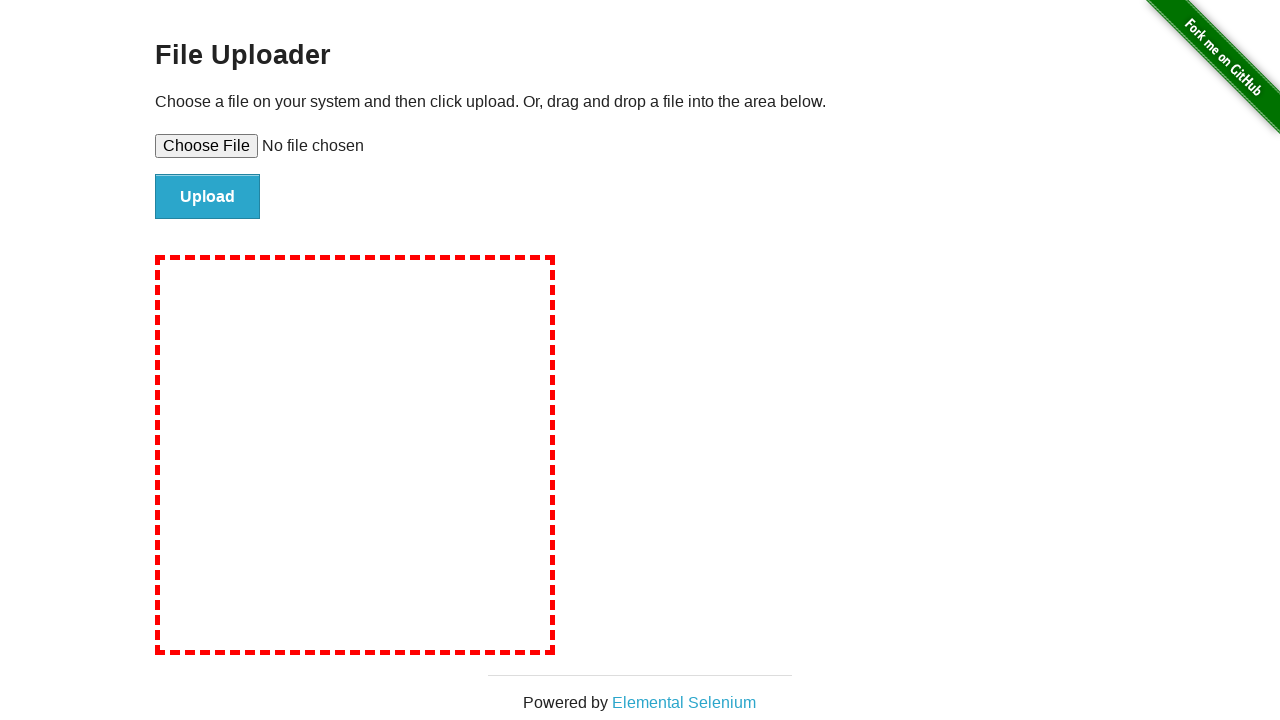

Clicked the file submit button at (208, 197) on #file-submit
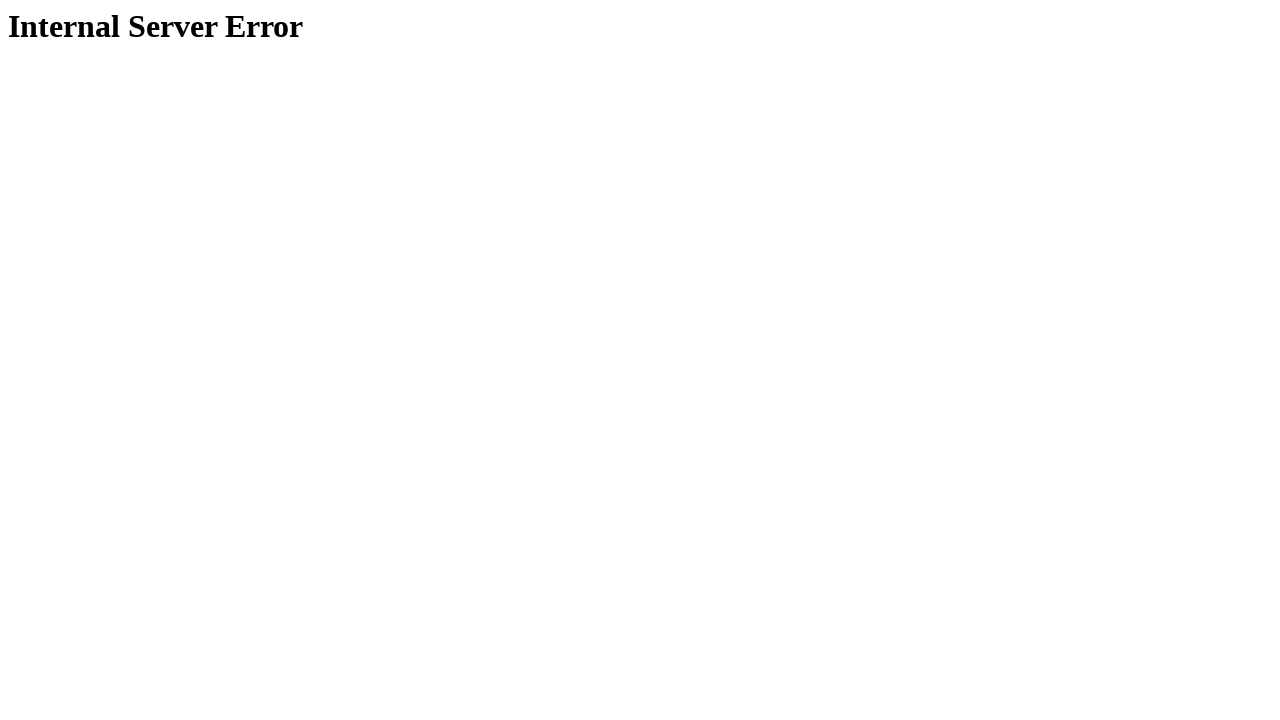

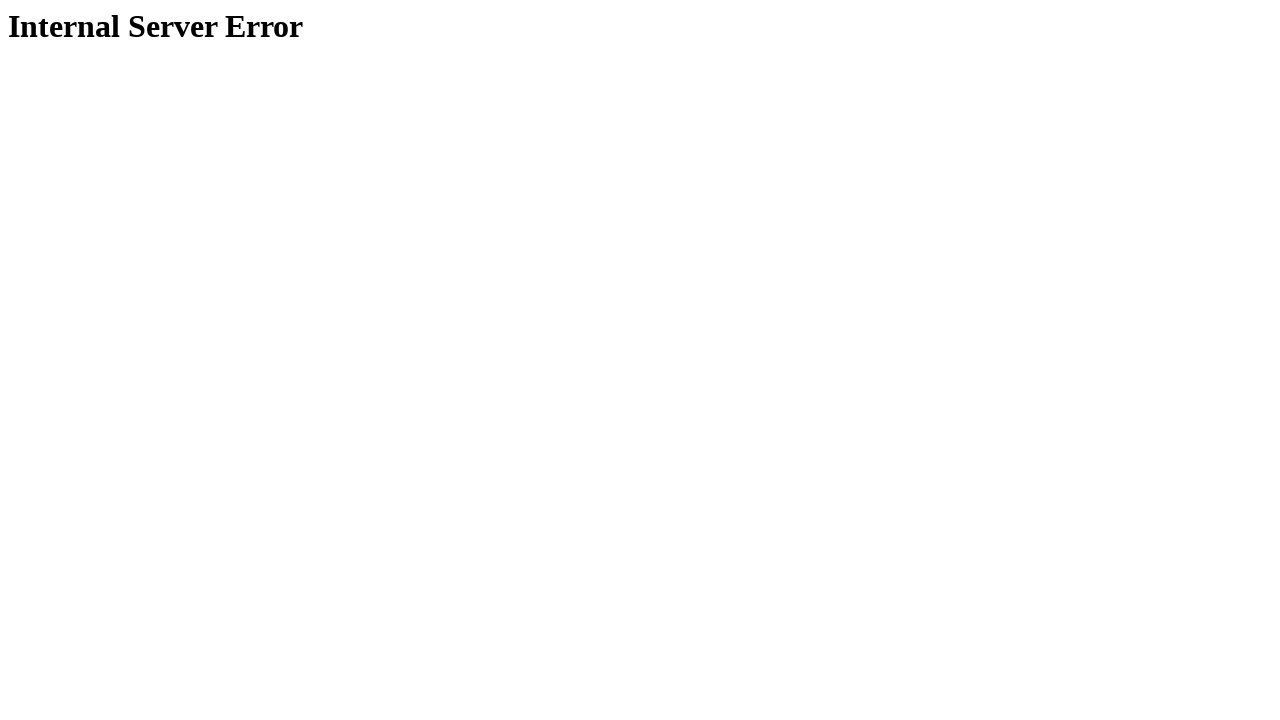